Tests file upload functionality by selecting a file and uploading it to the server

Starting URL: https://the-internet.herokuapp.com/upload

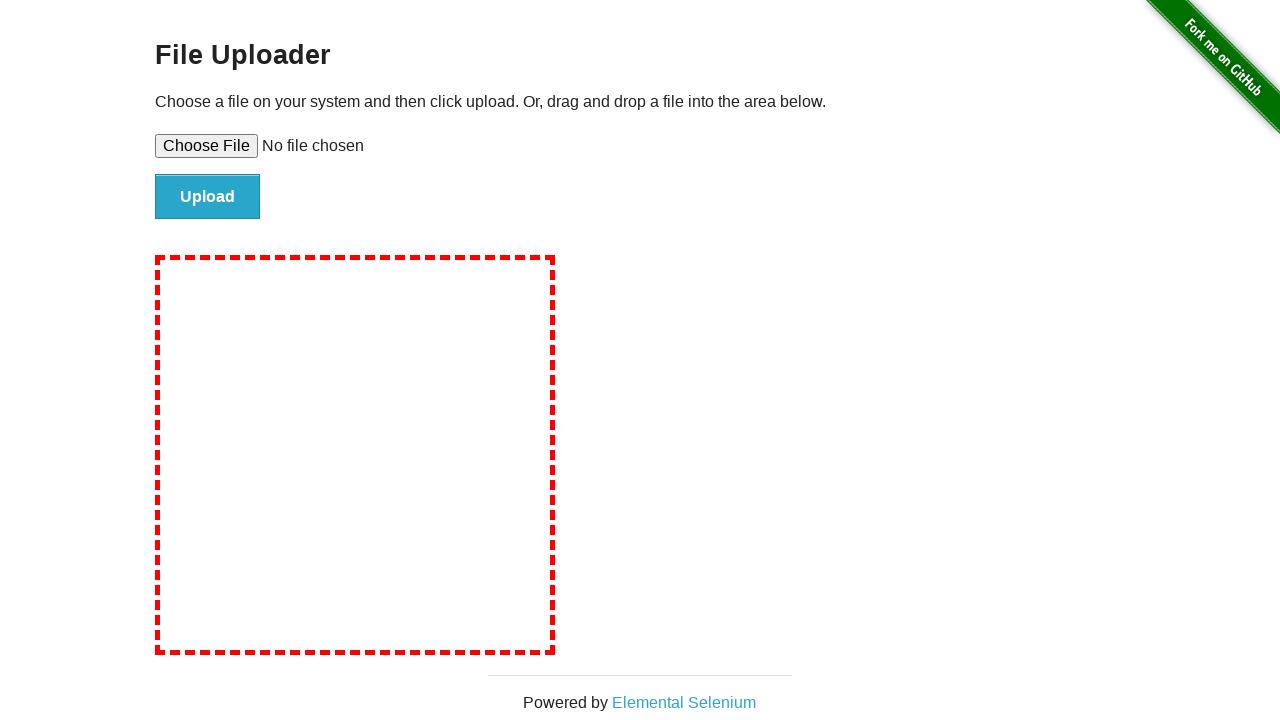

Created temporary test file for upload
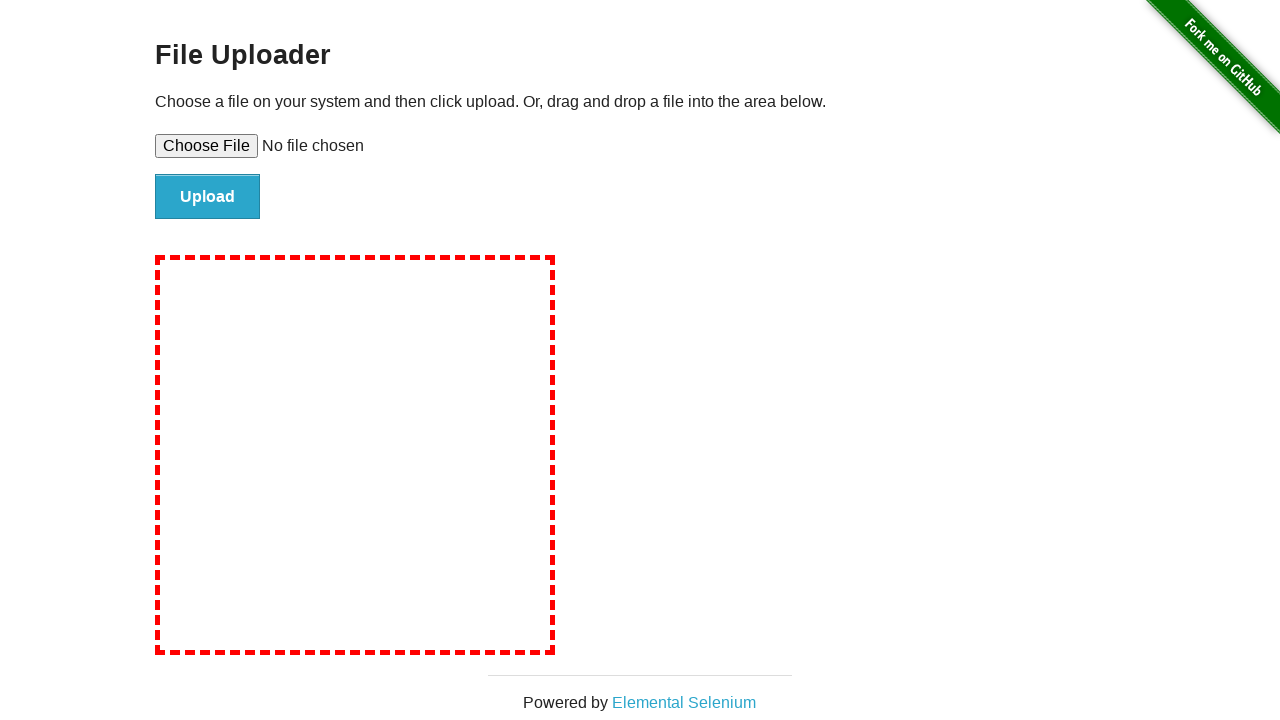

Set file input with temporary test file
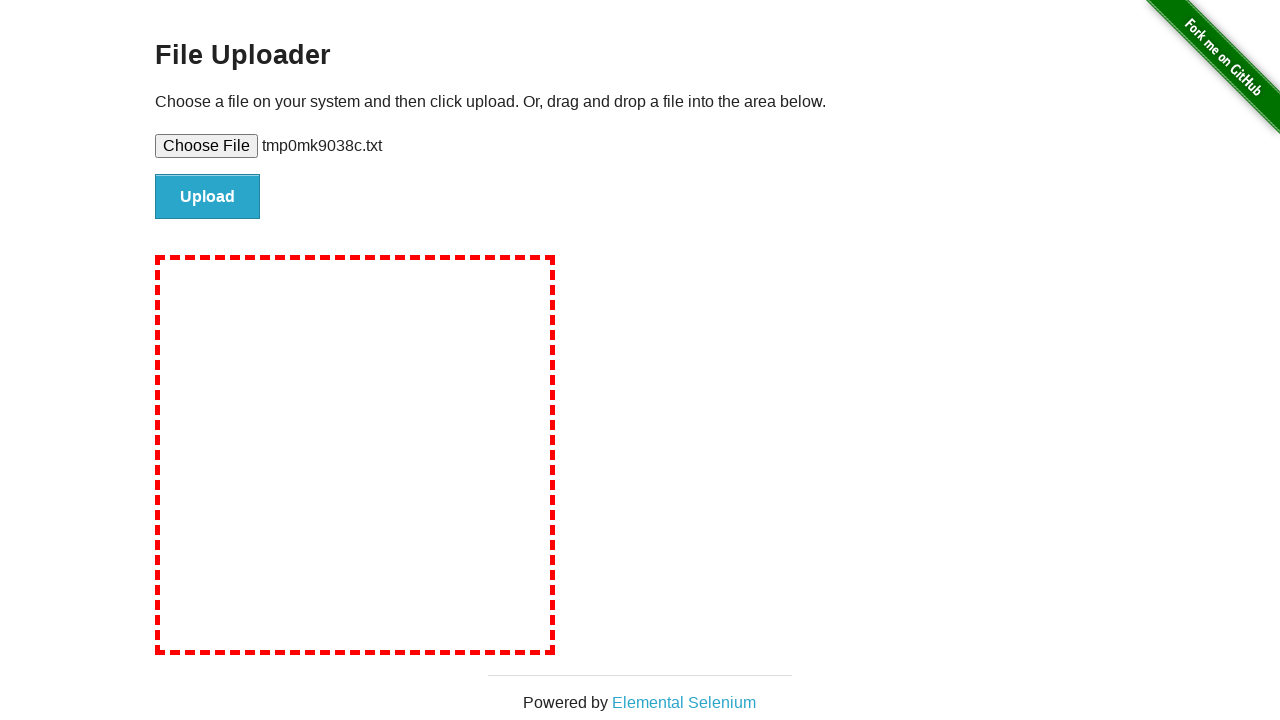

Clicked upload button to submit the file at (208, 197) on #file-submit
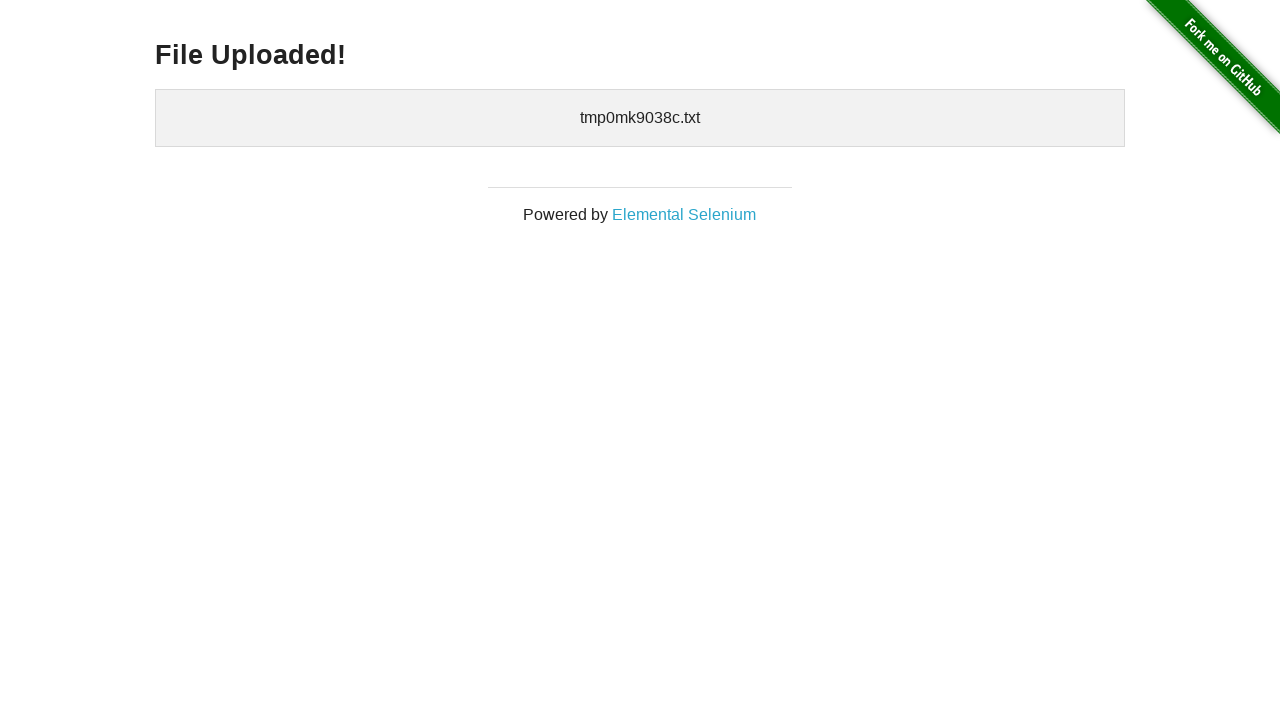

Upload confirmation appeared - file successfully uploaded
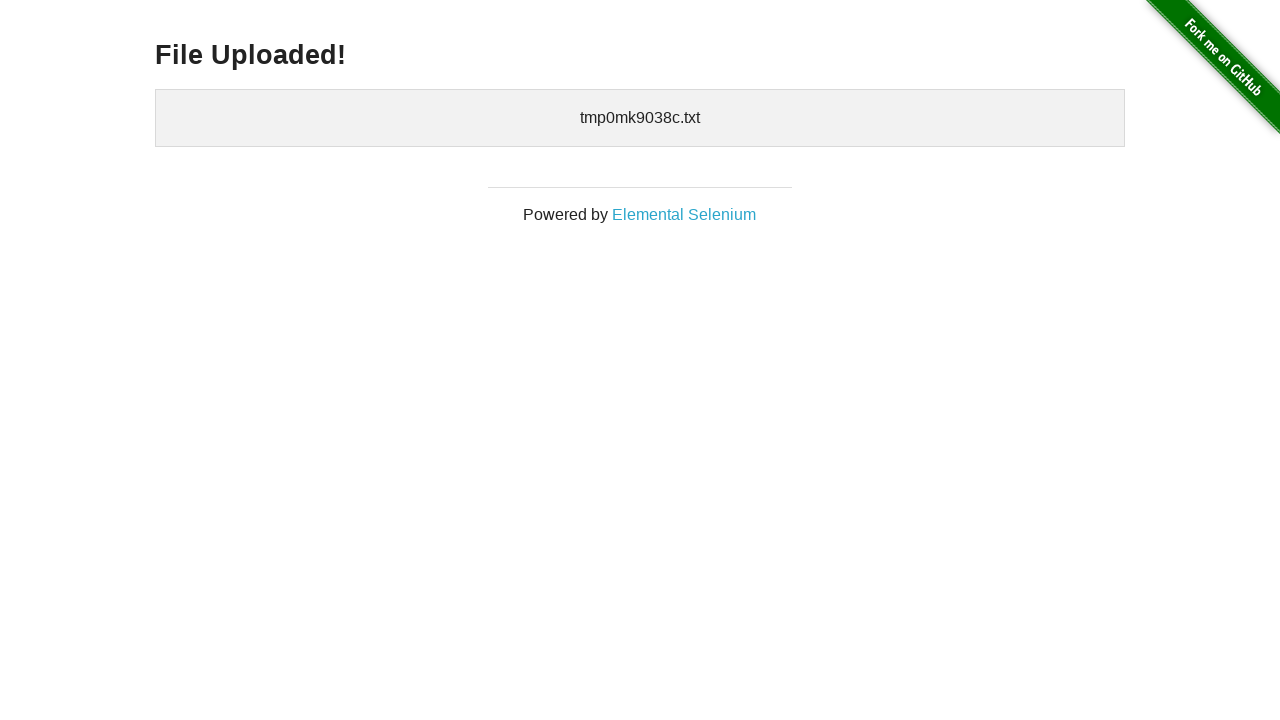

Cleaned up temporary test file
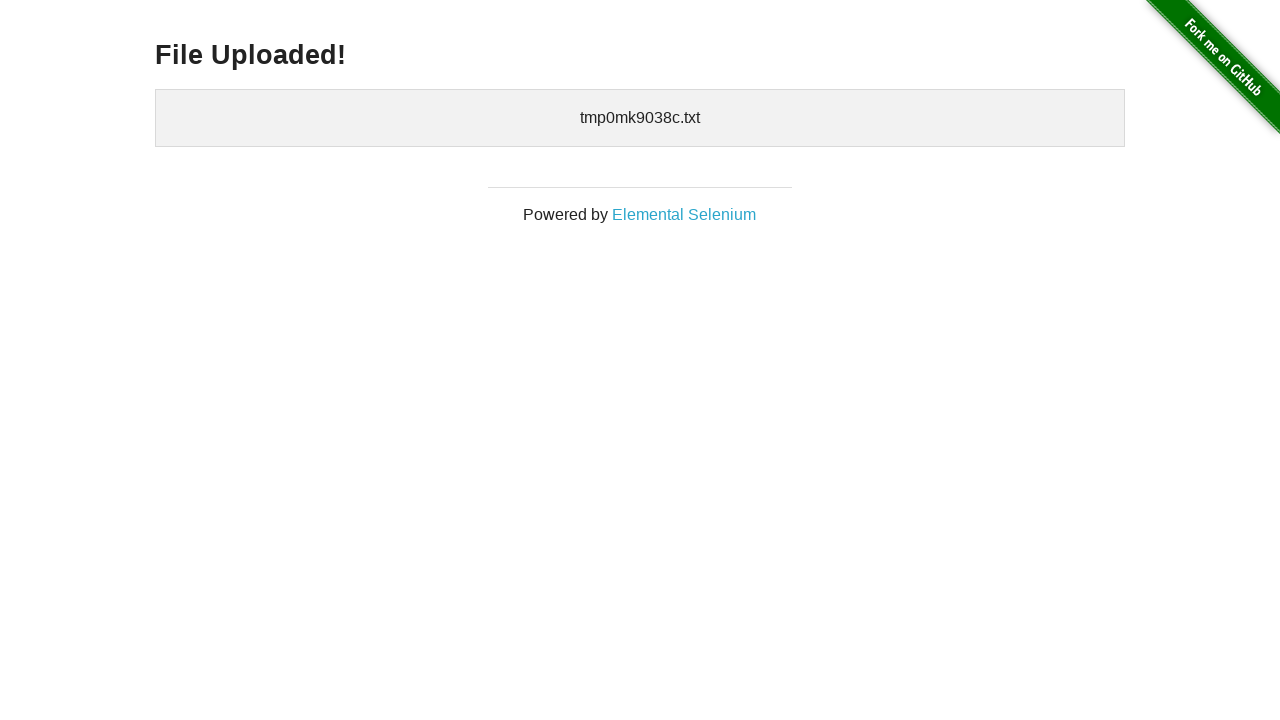

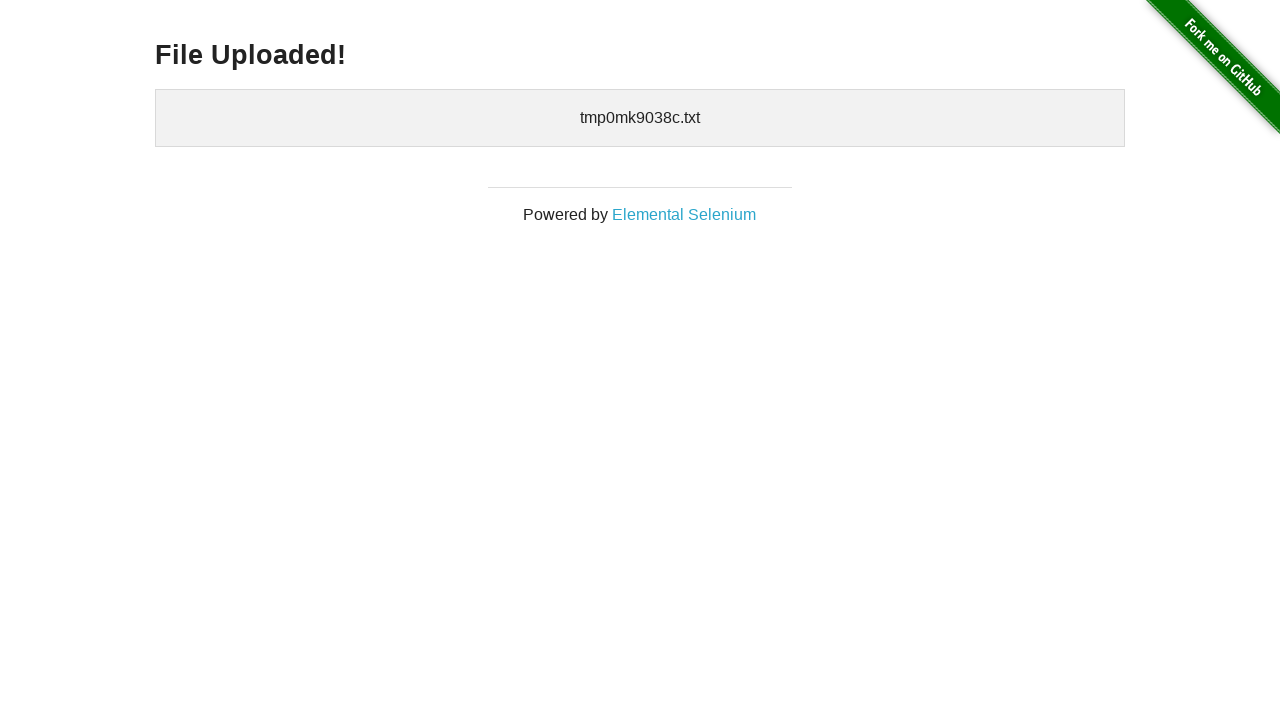